Tests filling a username field in a basic HTML form and submitting it to verify the value is correctly processed

Starting URL: https://testpages.eviltester.com/styled/basic-html-form-test.html

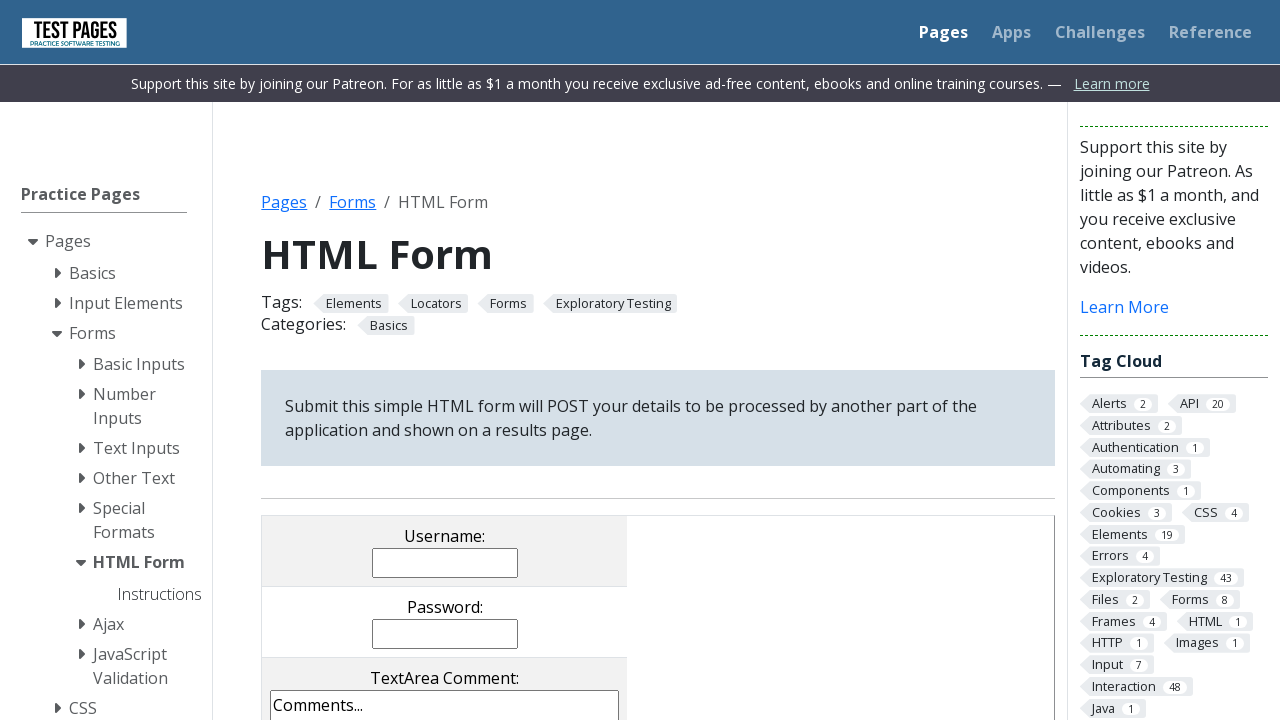

Filled username field with 'Evgeniia' on input[name='username']
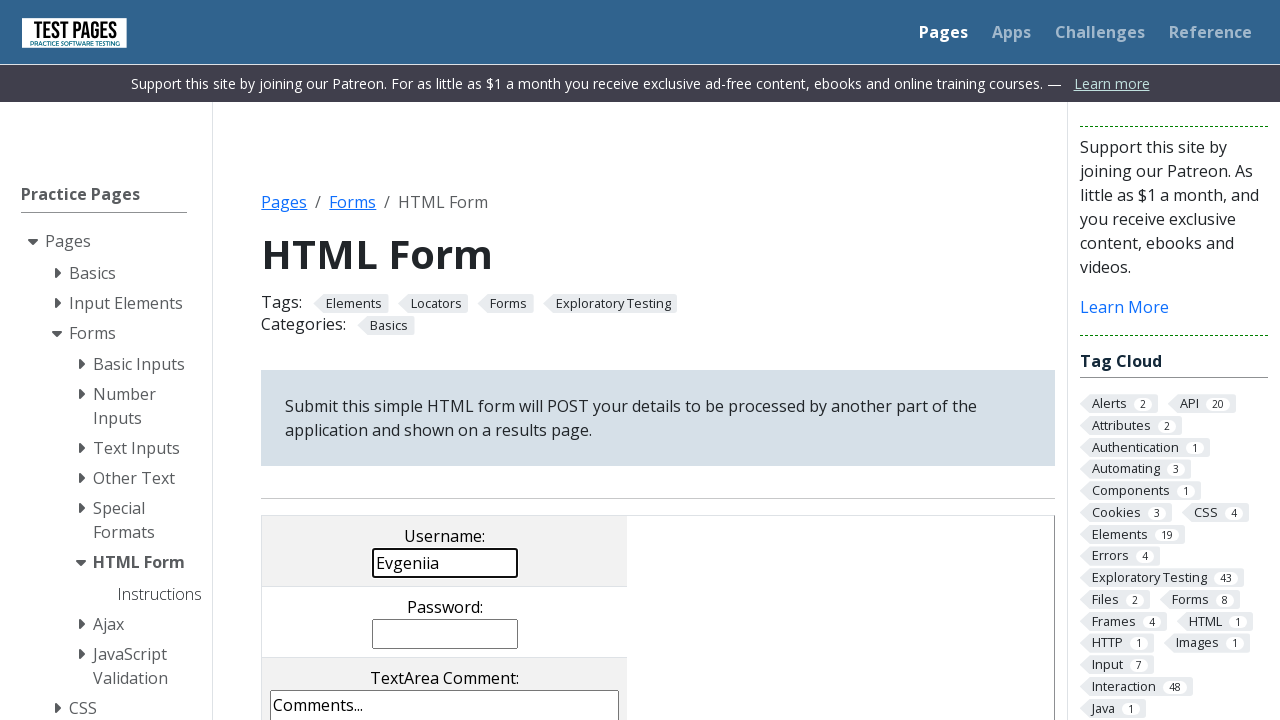

Clicked submit button at (504, 360) on input[value='submit']
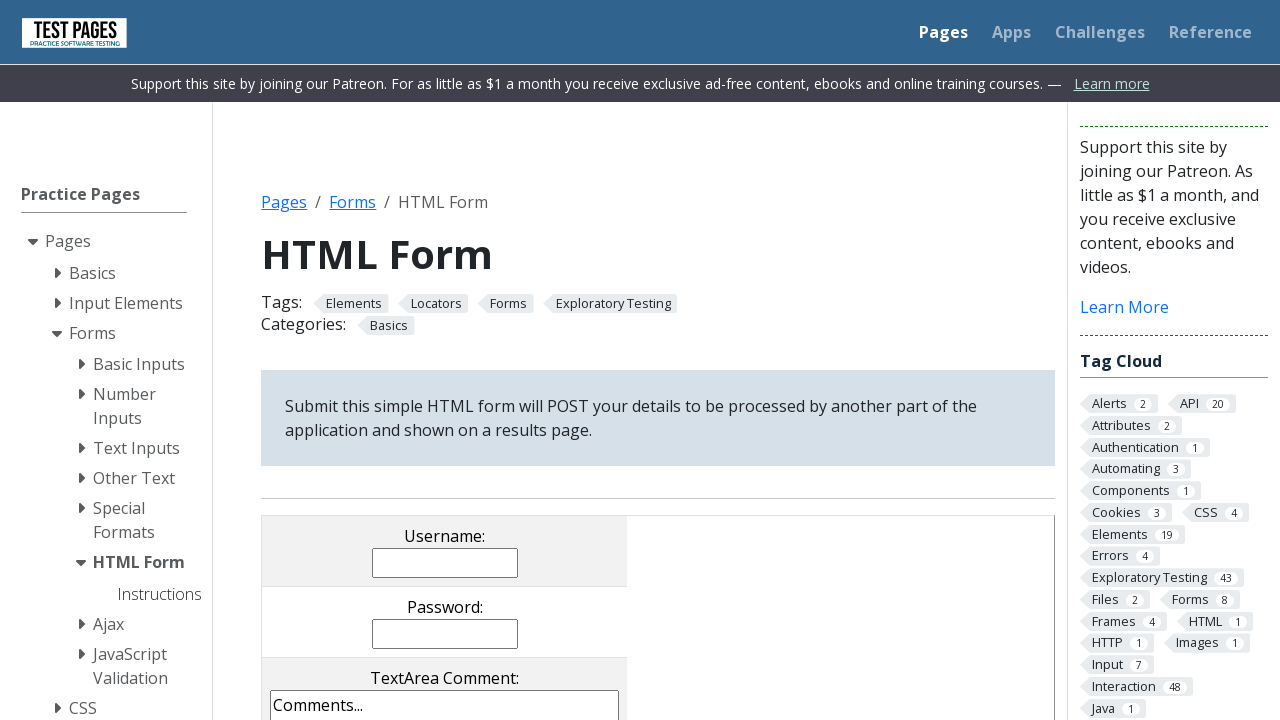

Username result value appeared on page
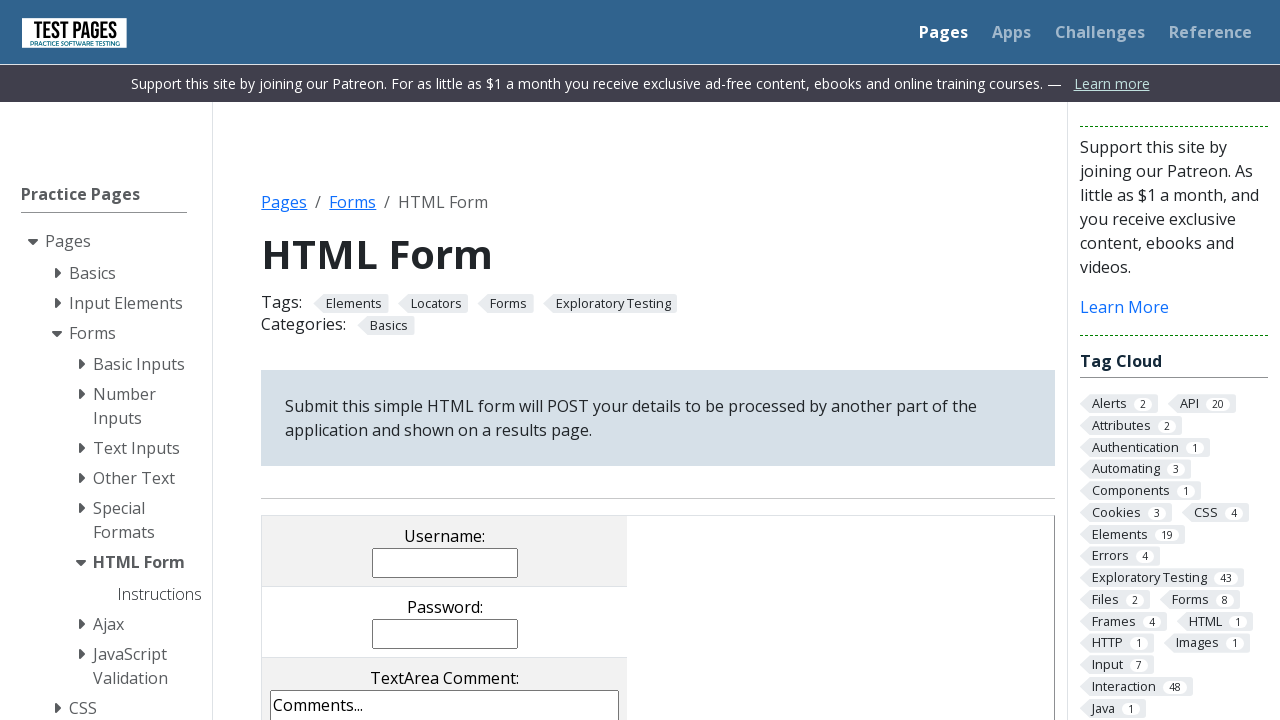

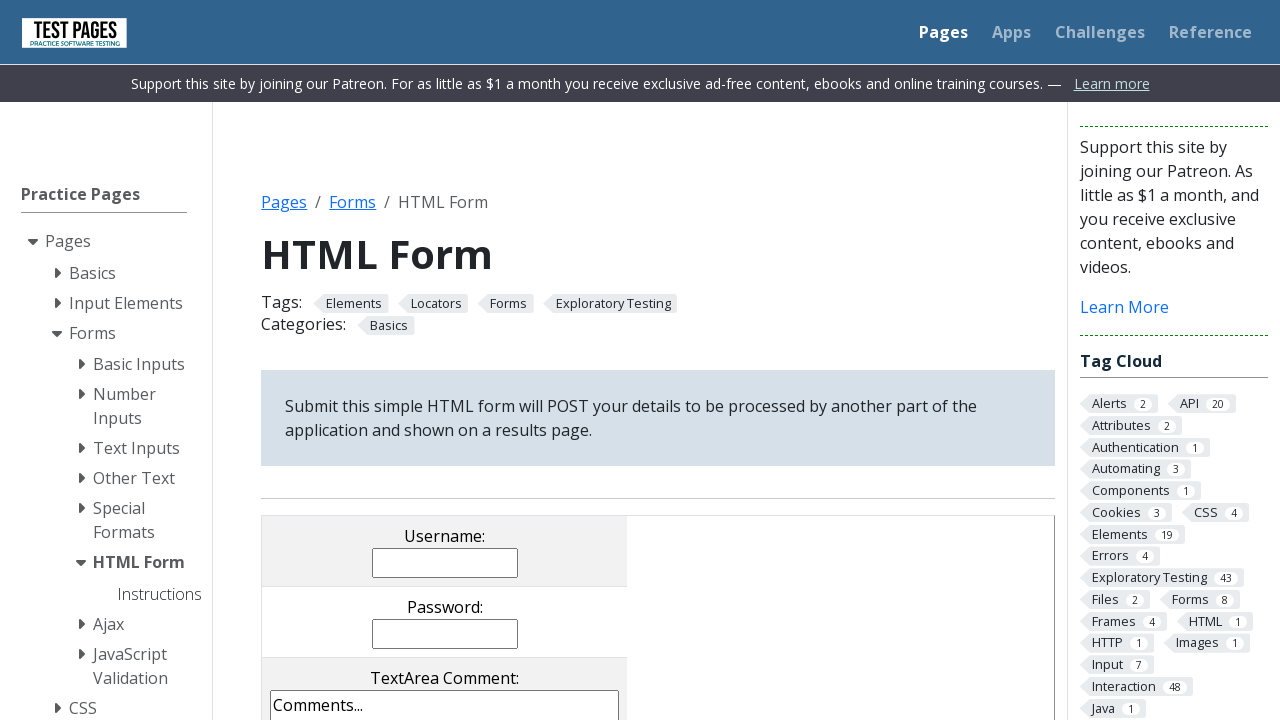